Navigates to a login page and uses JavaScript evaluation to modify the title text content on the page, demonstrating DOM manipulation via Playwright's evaluate function.

Starting URL: https://nikita-filonov.github.io/qa-automation-engineer-ui-course/#/auth/login

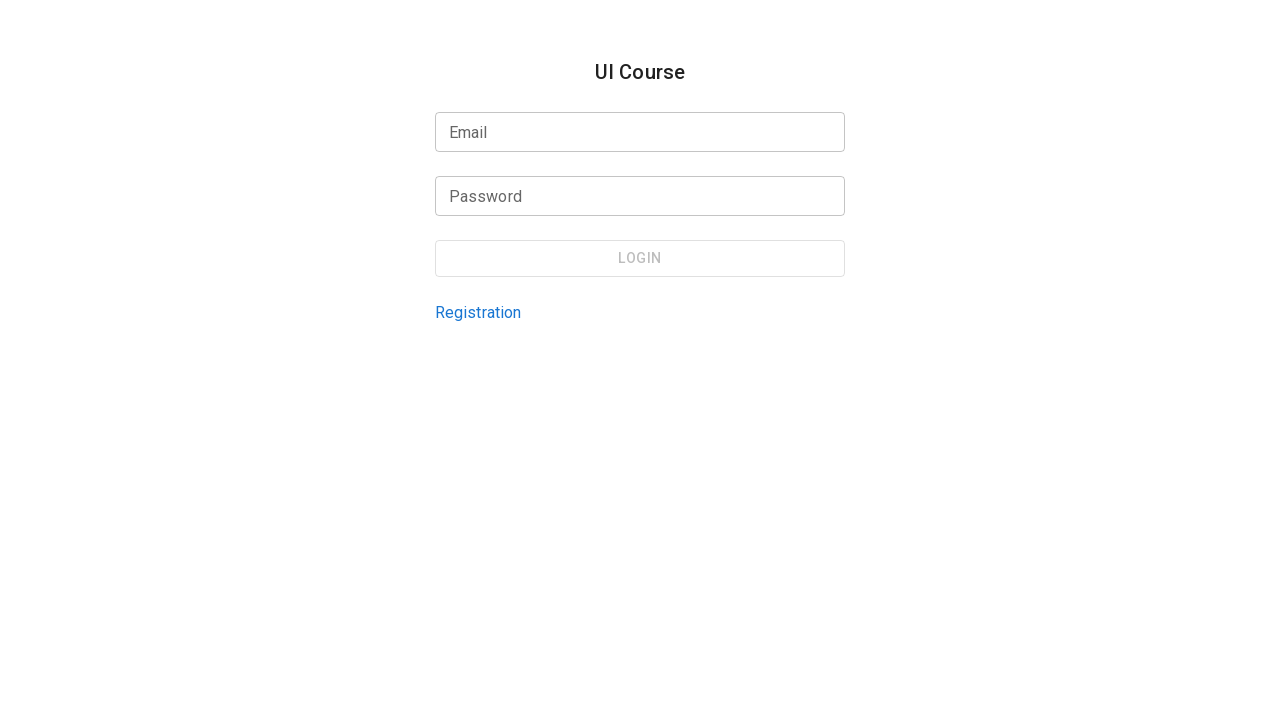

Waited for page to load with networkidle state
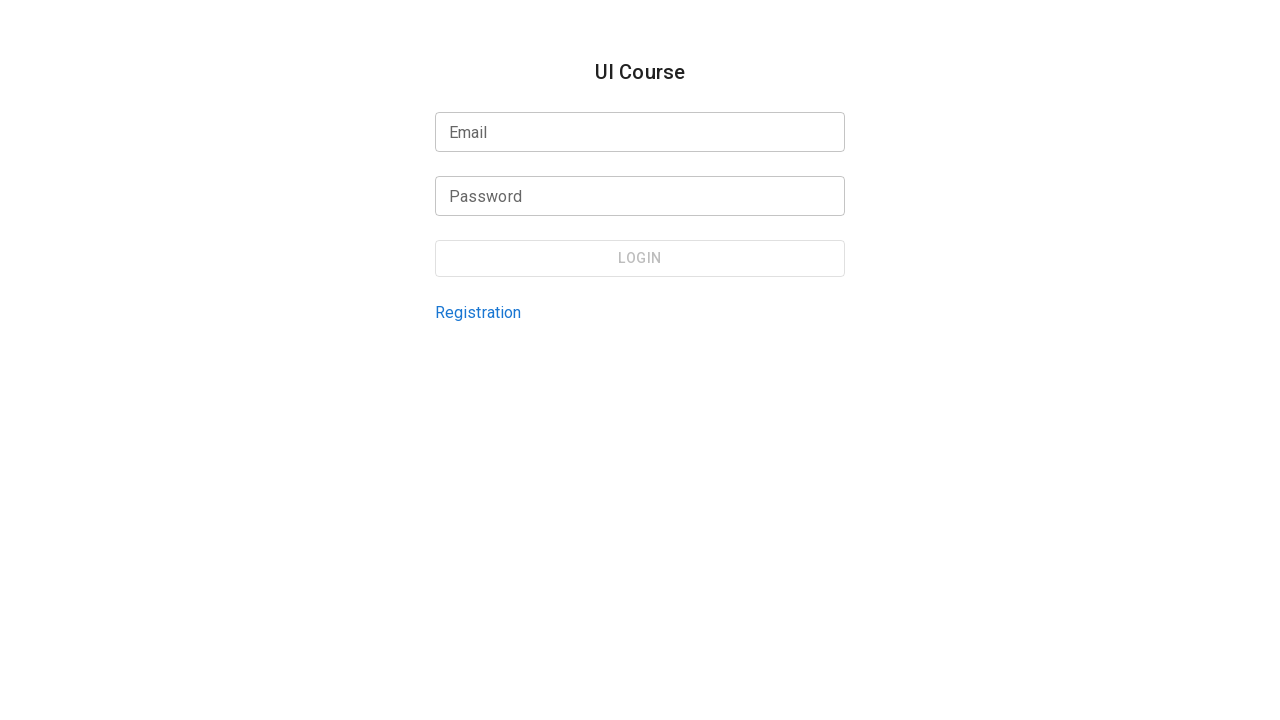

Modified page title text via JavaScript evaluation to 'Modified Title Text'
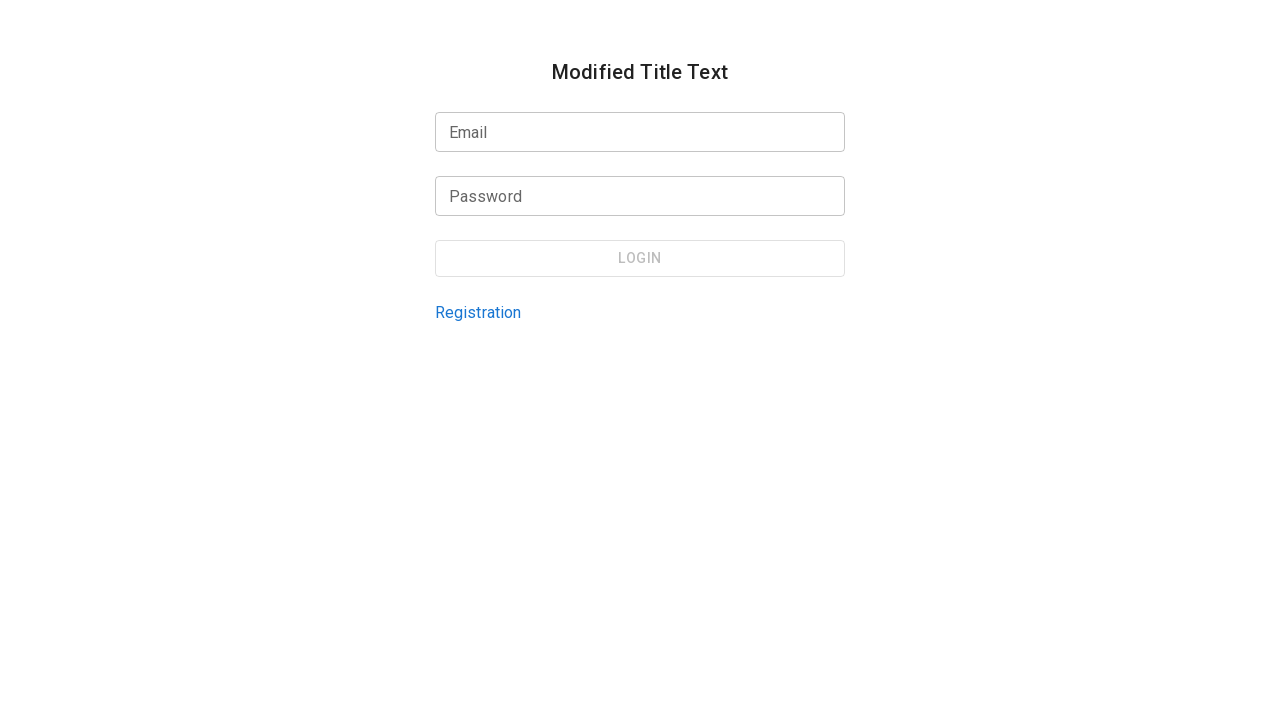

Confirmed modified title element is present on page
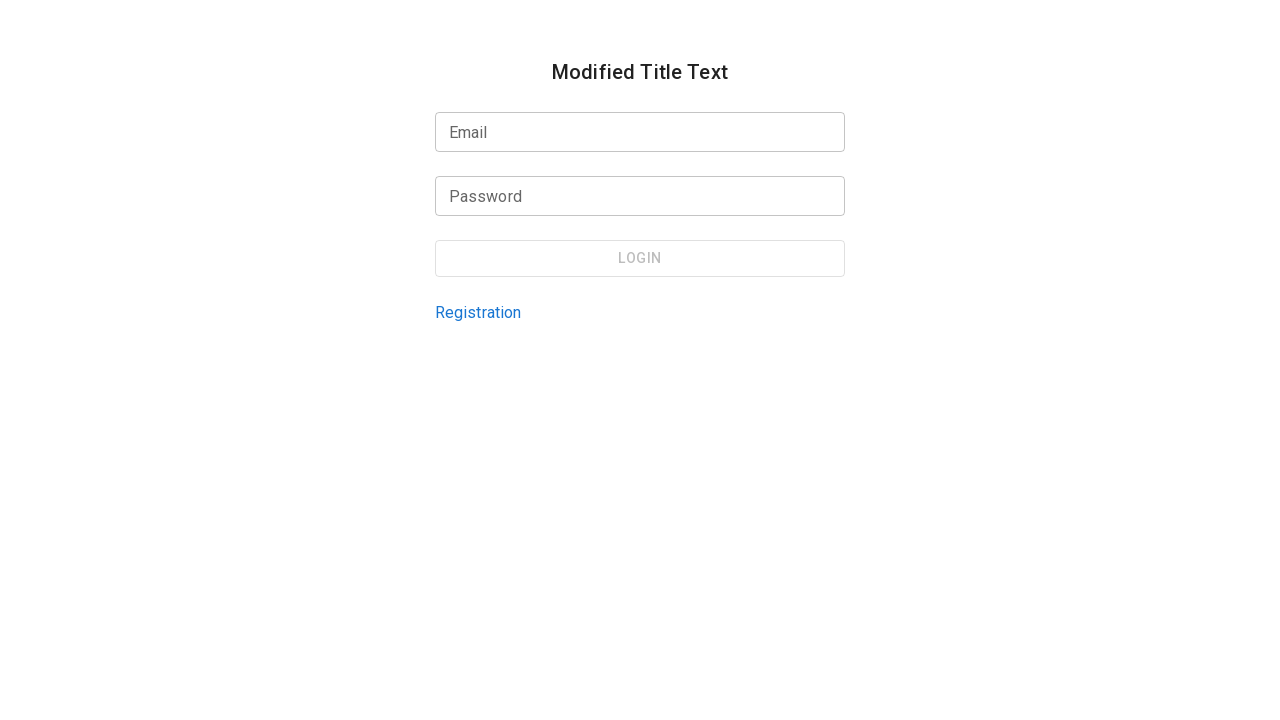

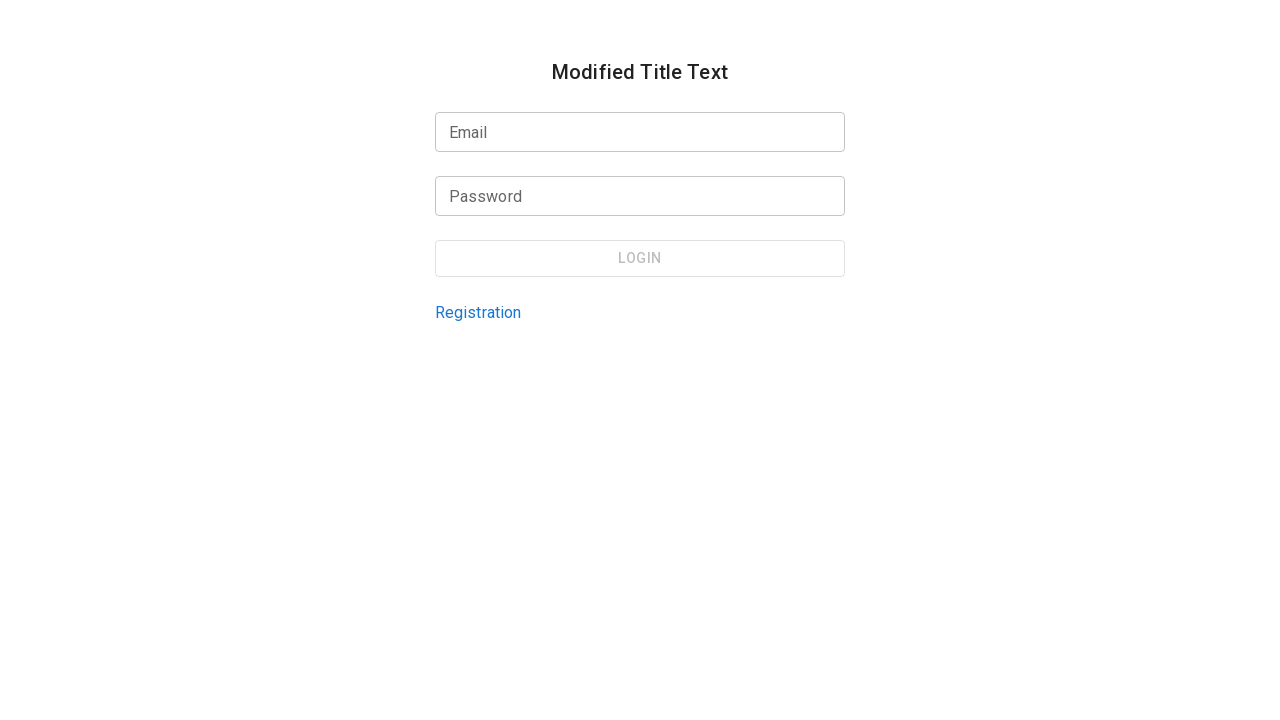